Tests JavaScript confirm dialog by clicking the confirm button and dismissing the dialog

Starting URL: http://the-internet.herokuapp.com/javascript_alerts

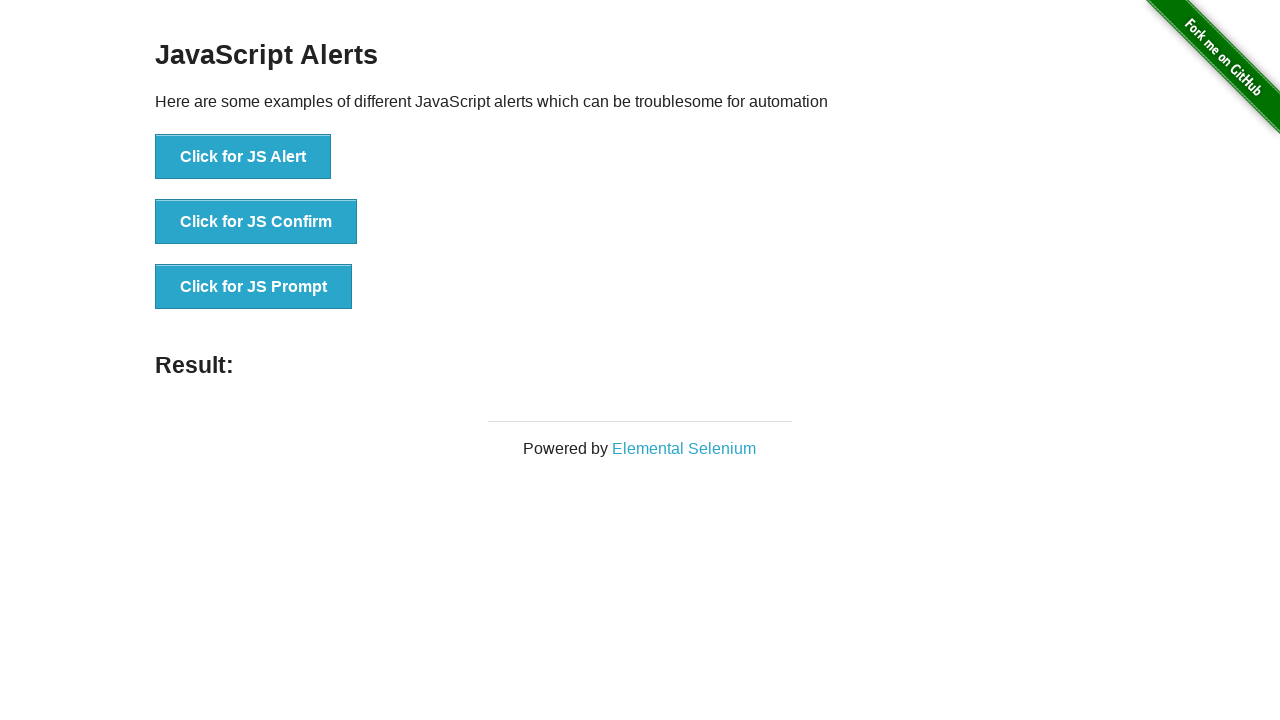

Clicked button to trigger JavaScript confirm dialog at (256, 222) on xpath=//button[text()='Click for JS Confirm']
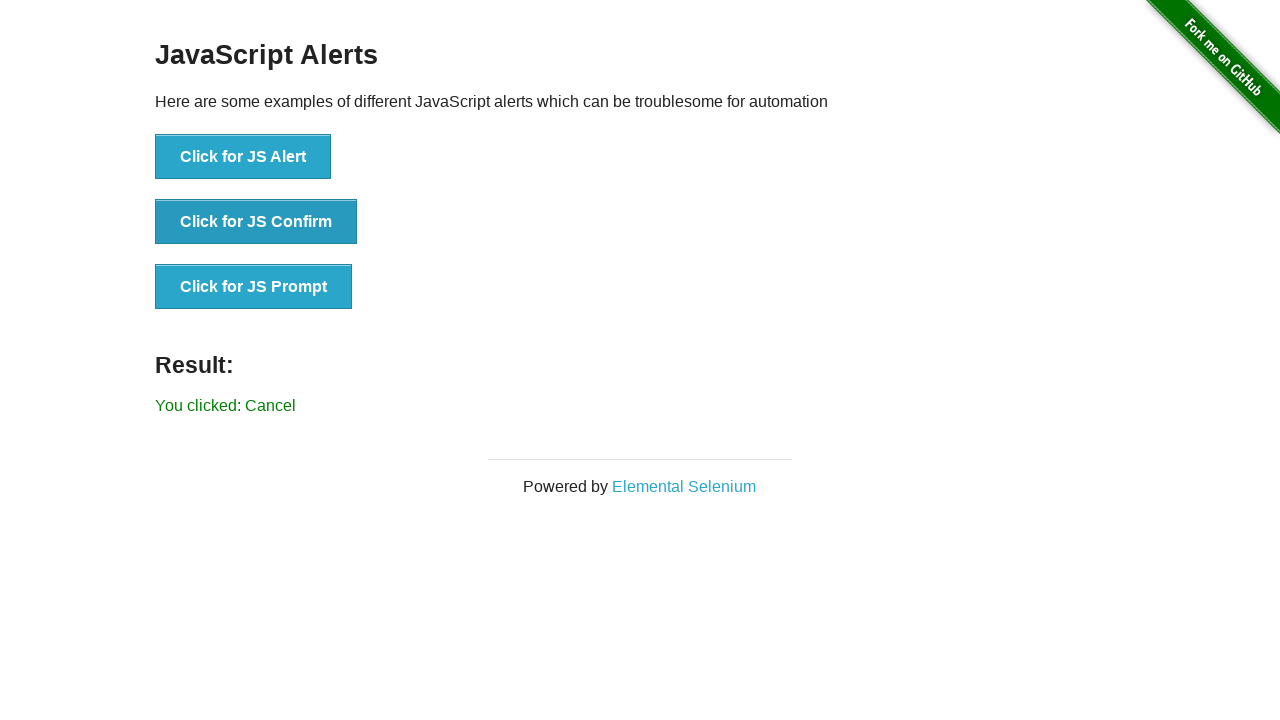

Set up dialog handler to dismiss confirm dialog by clicking Cancel button
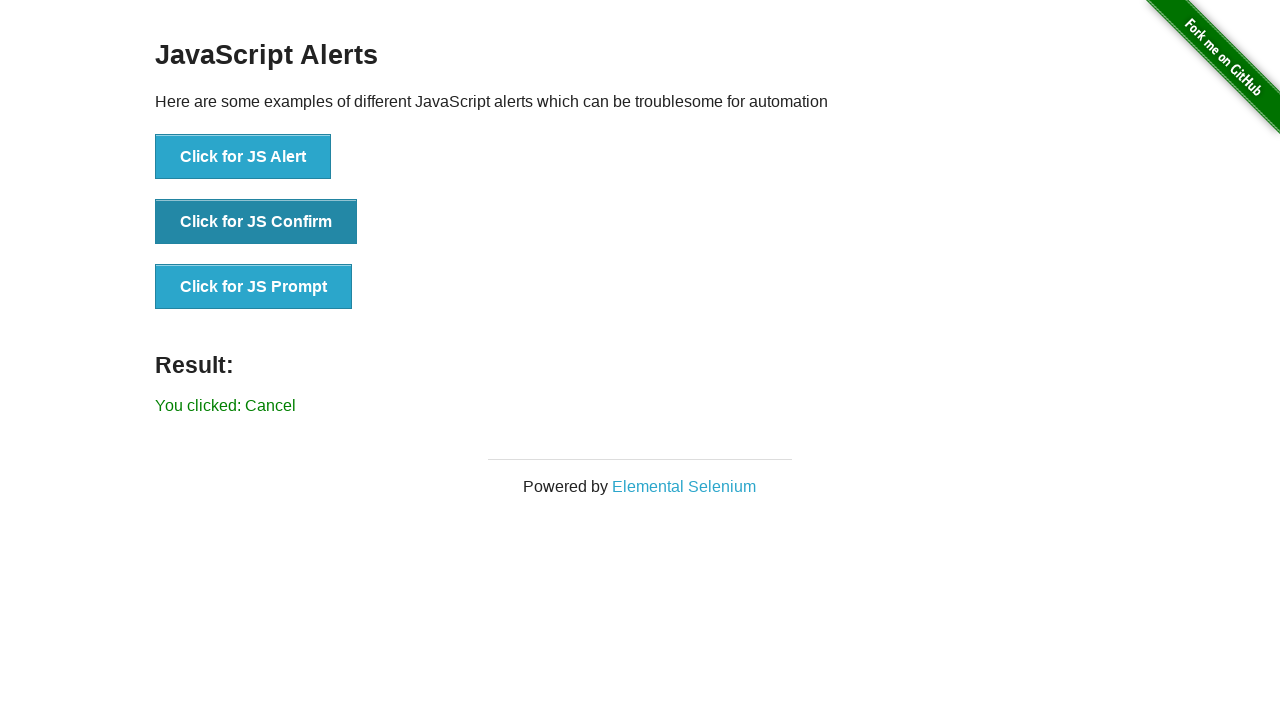

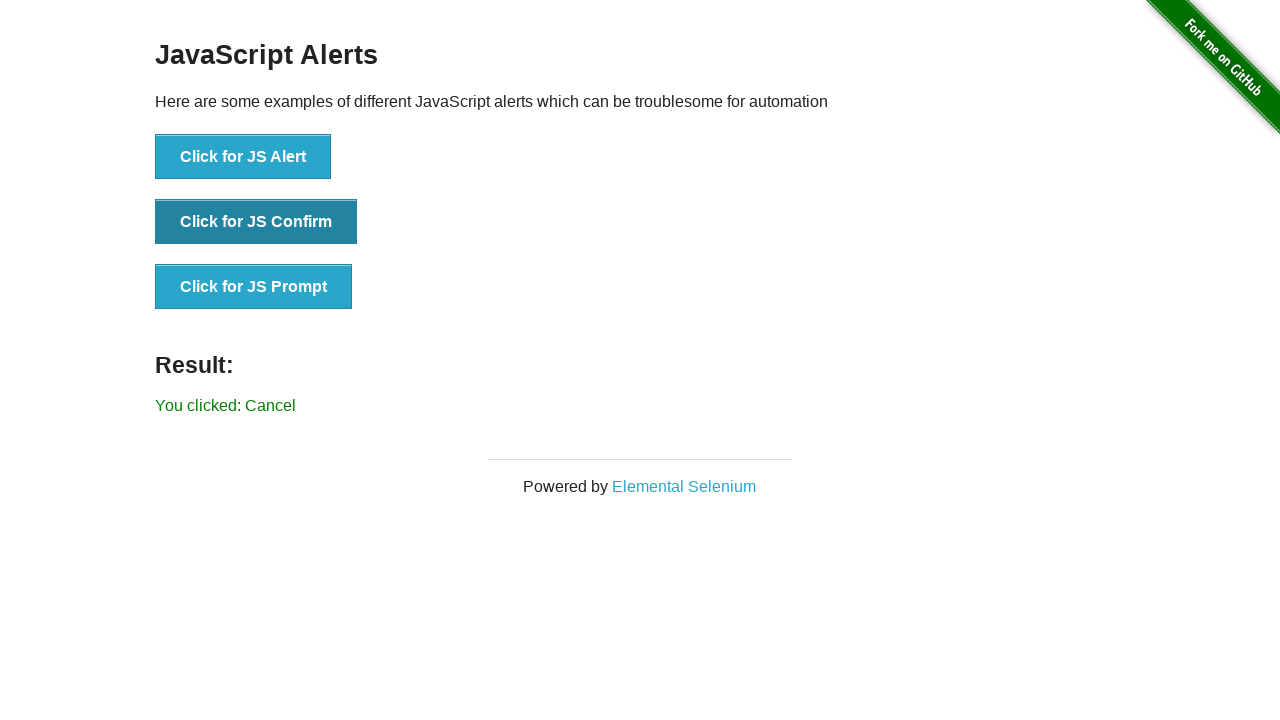